Tests window/tab handling by clicking links that open Google, Facebook, and Tiki in new tabs, switching between windows to verify page titles, then closing all tabs except the parent.

Starting URL: https://automationfc.github.io/basic-form/index.html

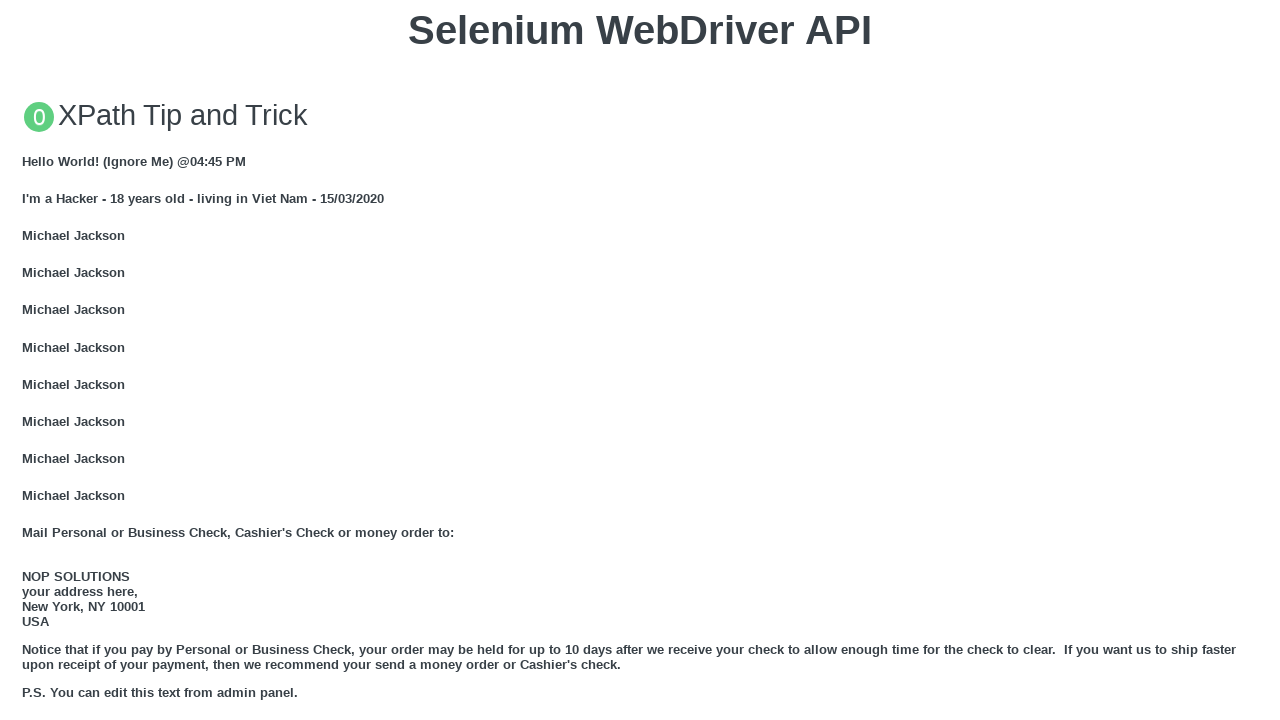

Clicked GOOGLE link to open in new tab at (56, 360) on xpath=//a[contains(text(),'GOOGLE')]
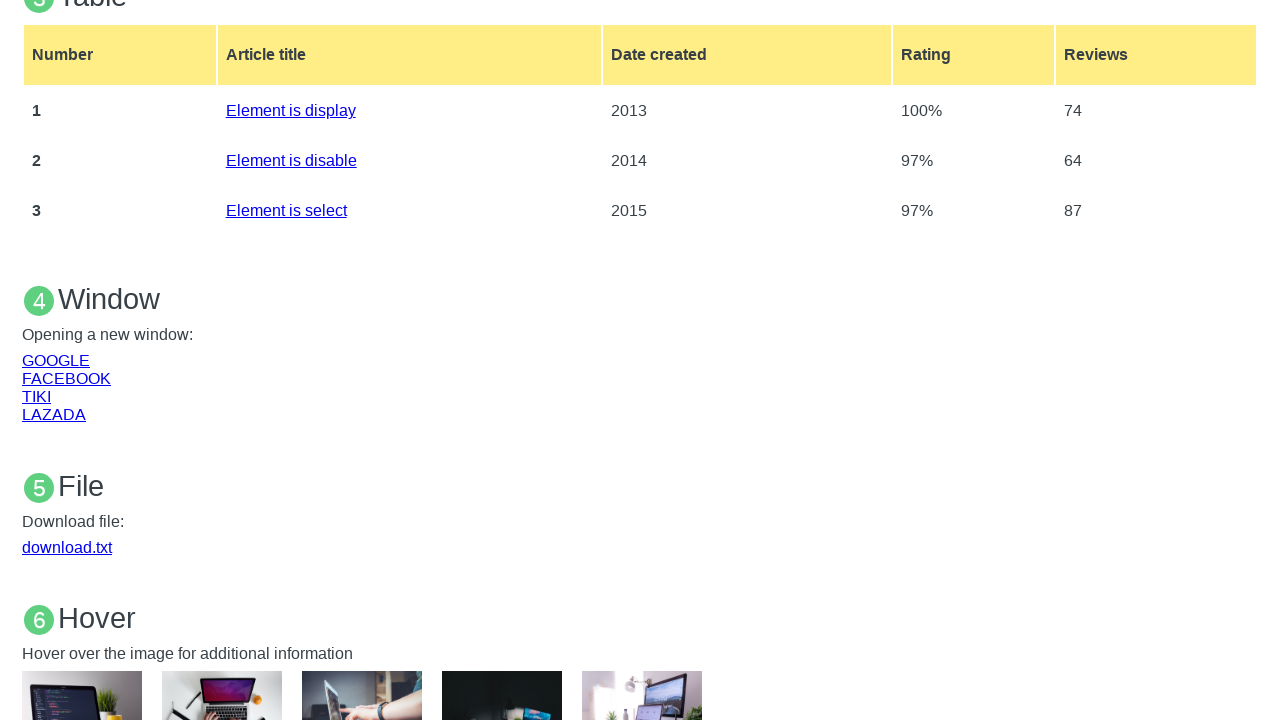

Google page object captured
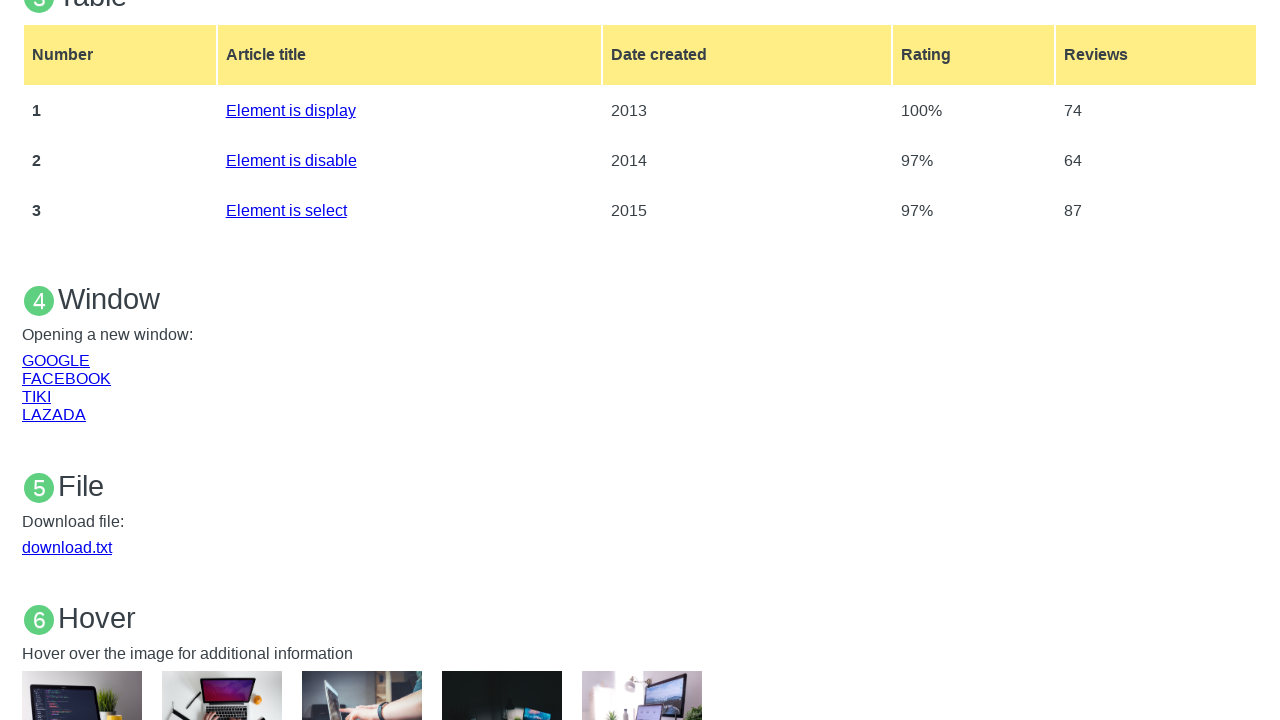

Google page loaded completely
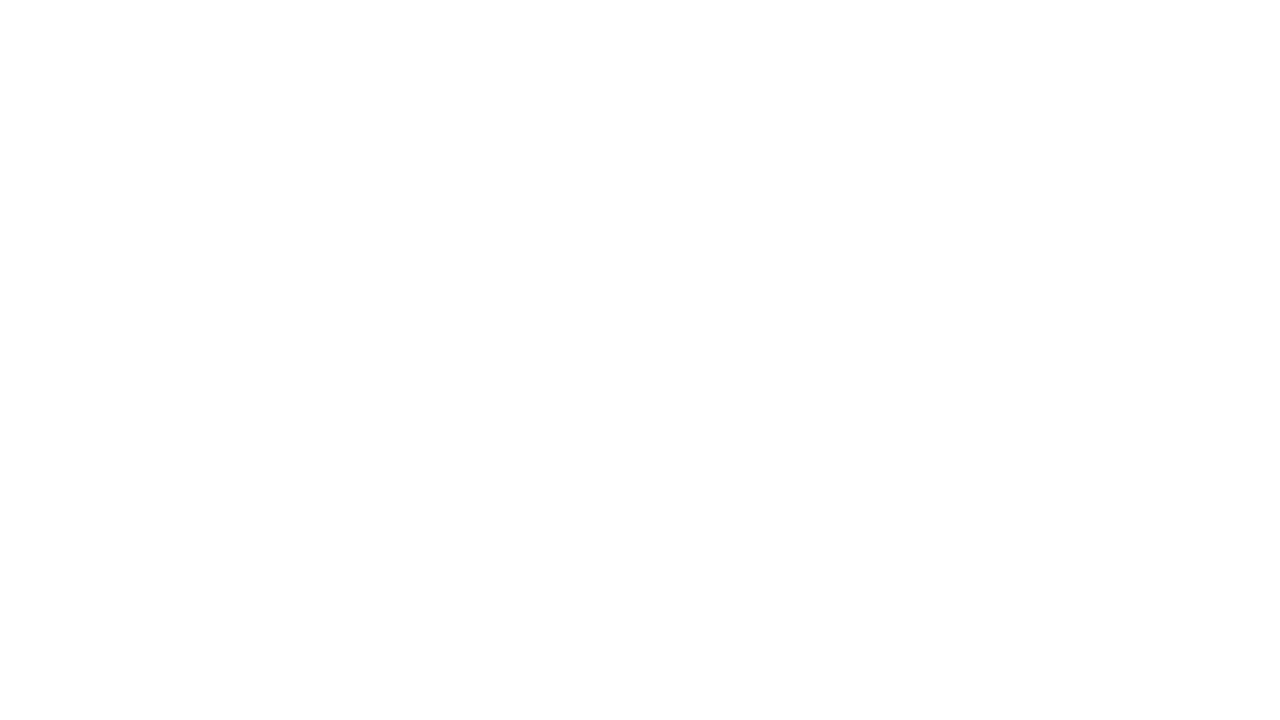

Clicked FACEBOOK link to open in new tab at (66, 378) on xpath=//a[contains(text(),'FACEBOOK')]
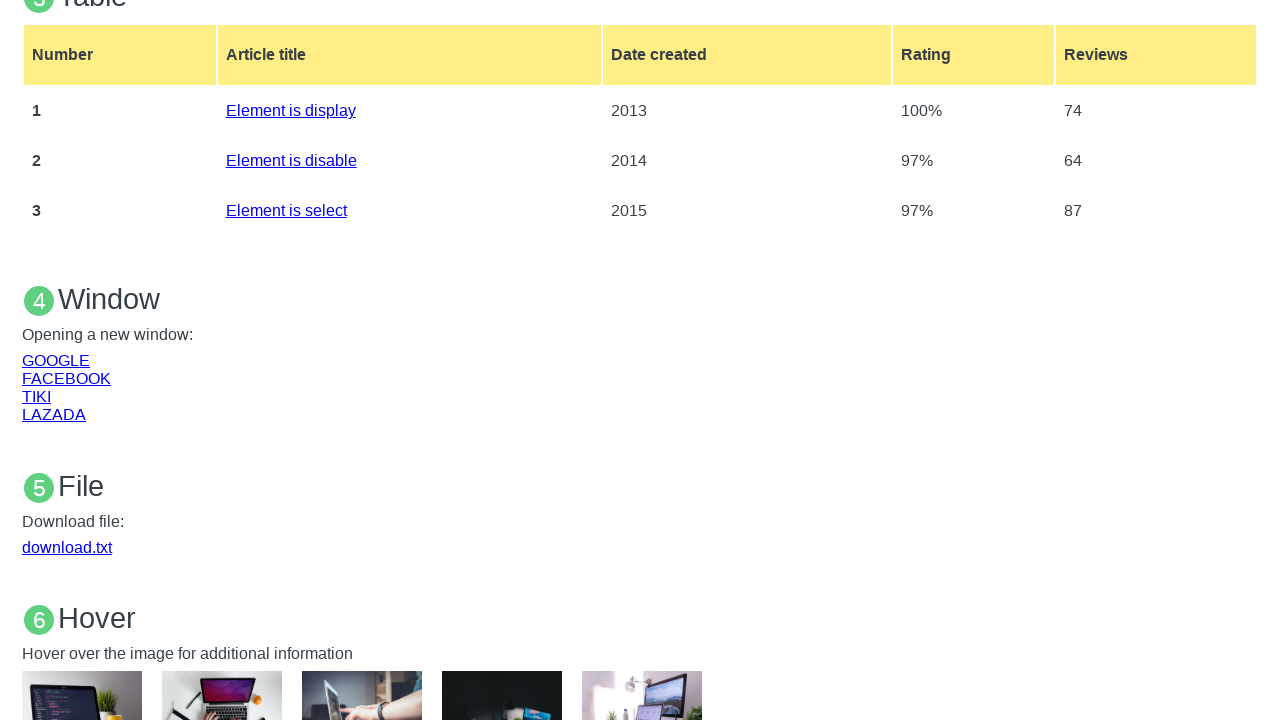

Facebook page object captured
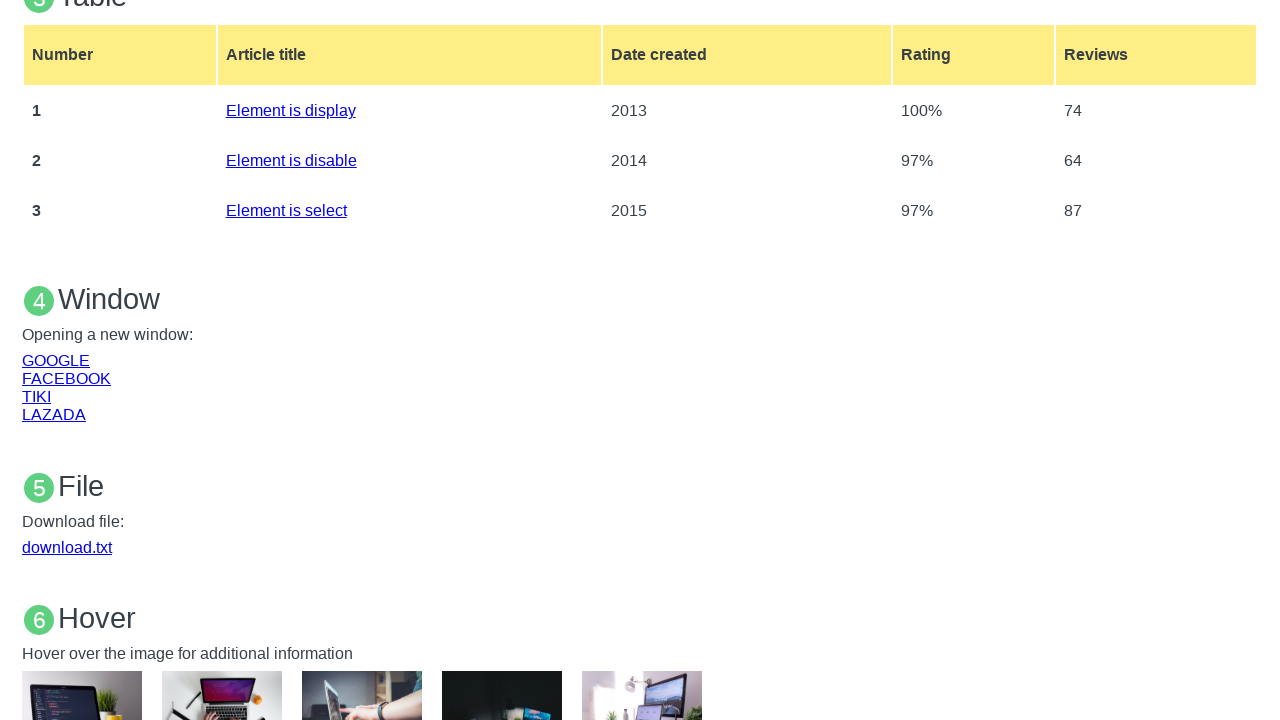

Facebook page loaded completely
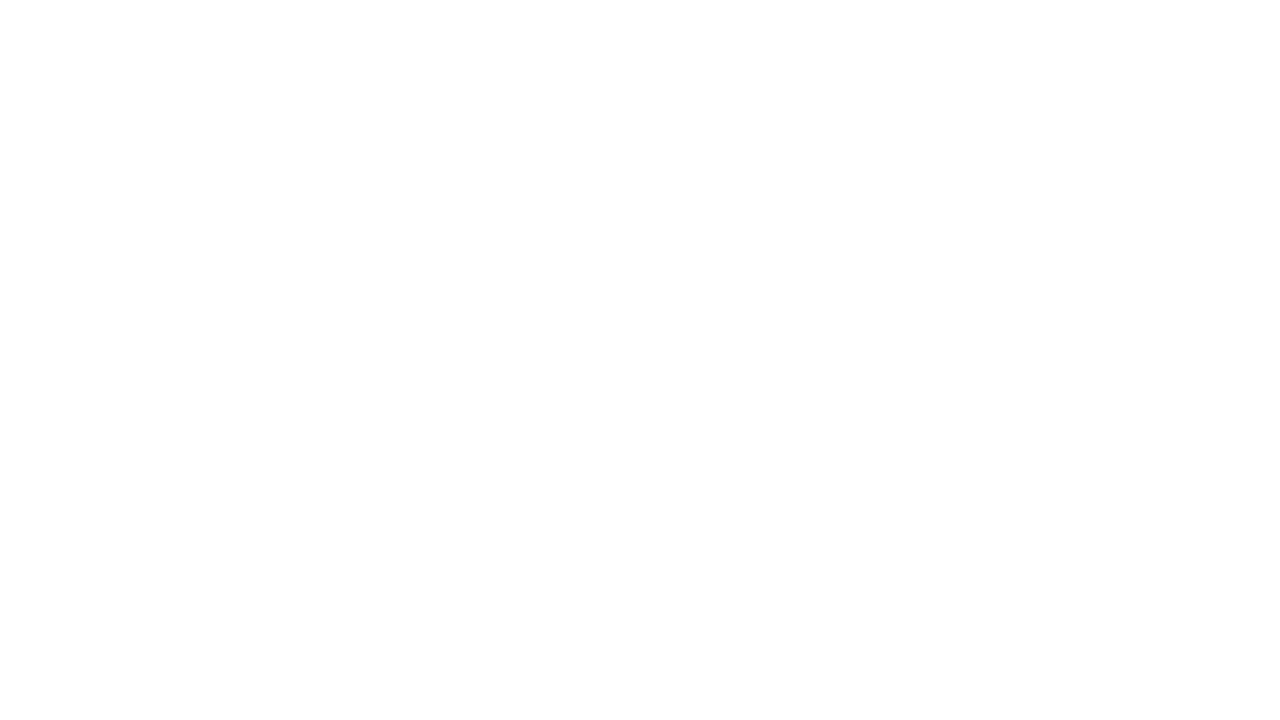

Clicked TIKI link to open in new tab at (36, 396) on xpath=//a[contains(text(),'TIKI')]
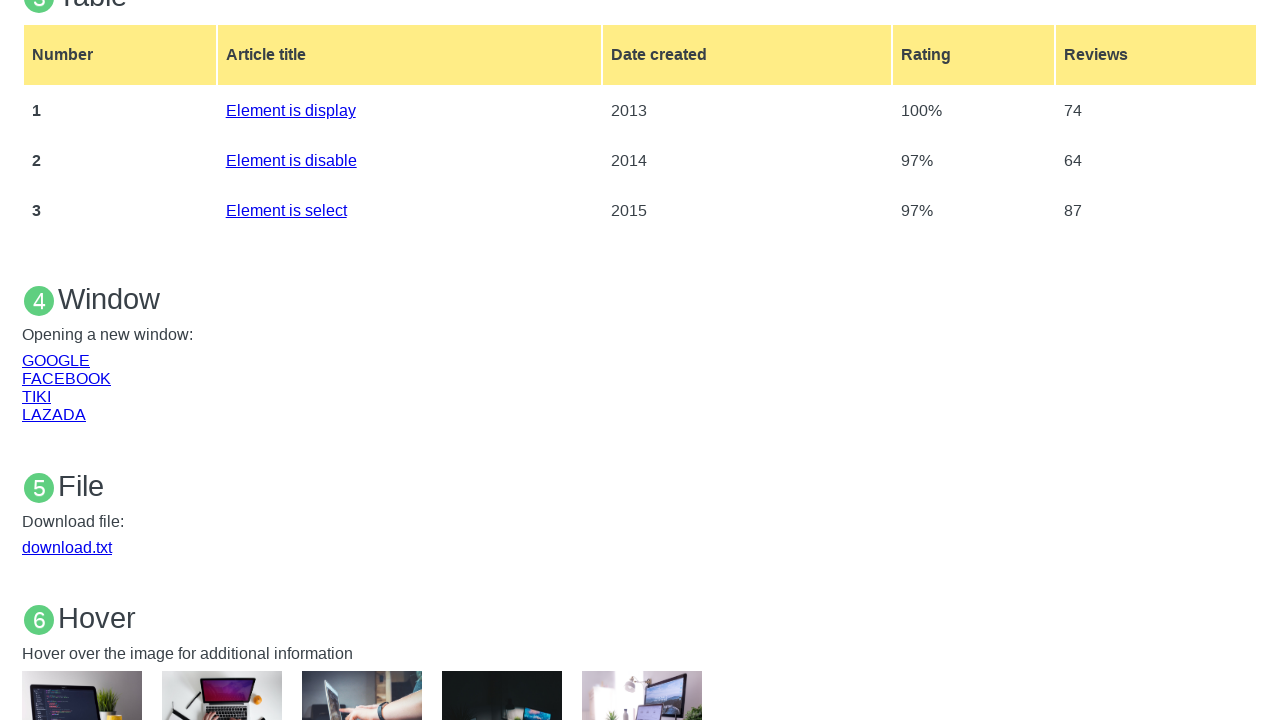

Tiki page object captured
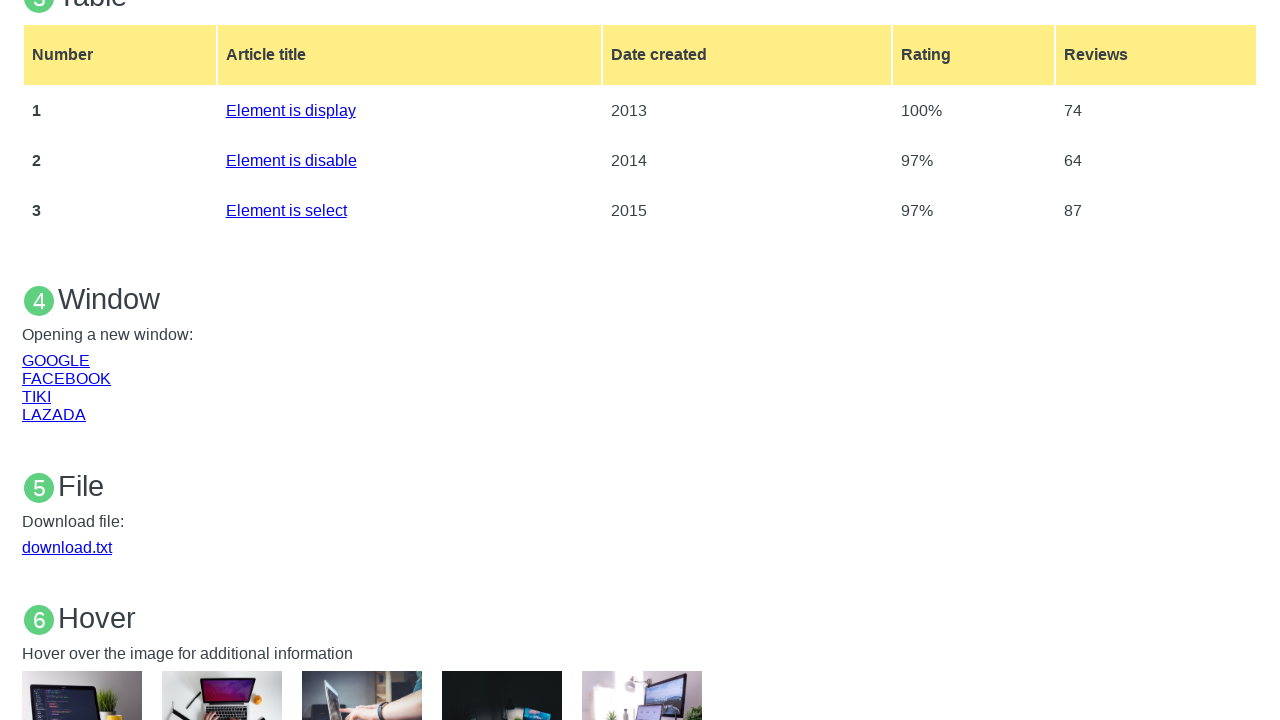

Tiki page loaded completely
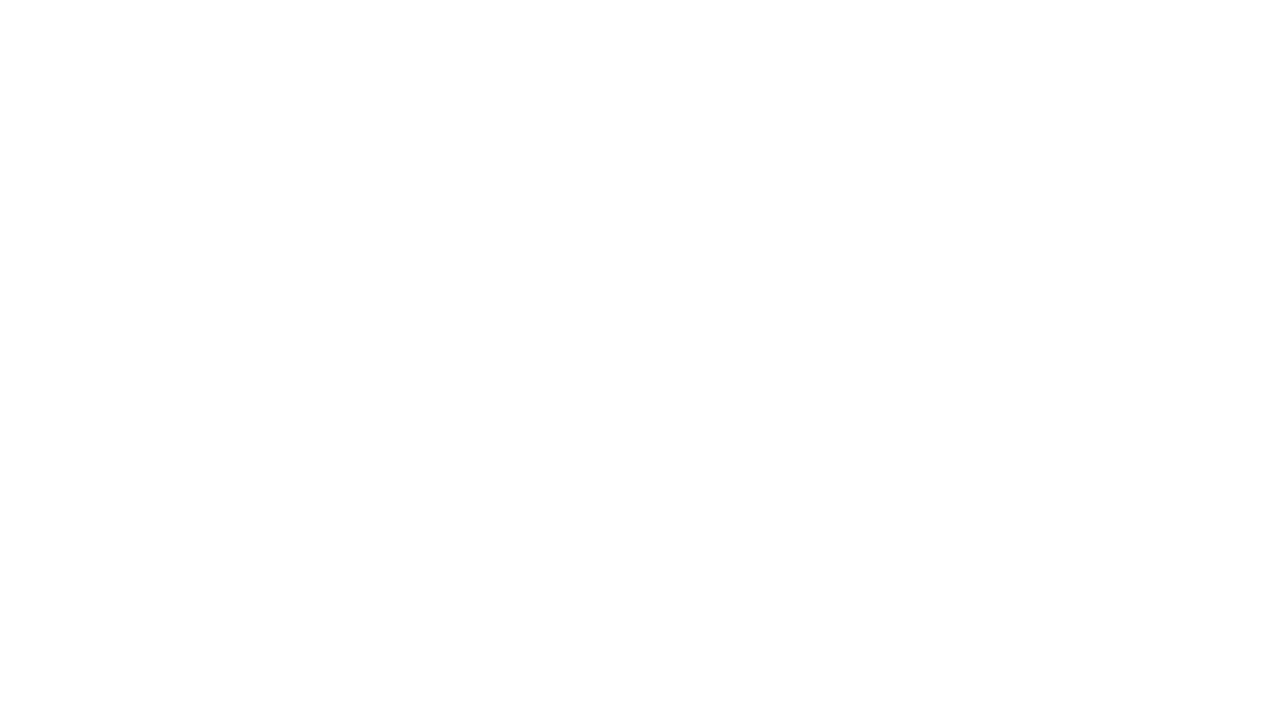

Closed Google tab
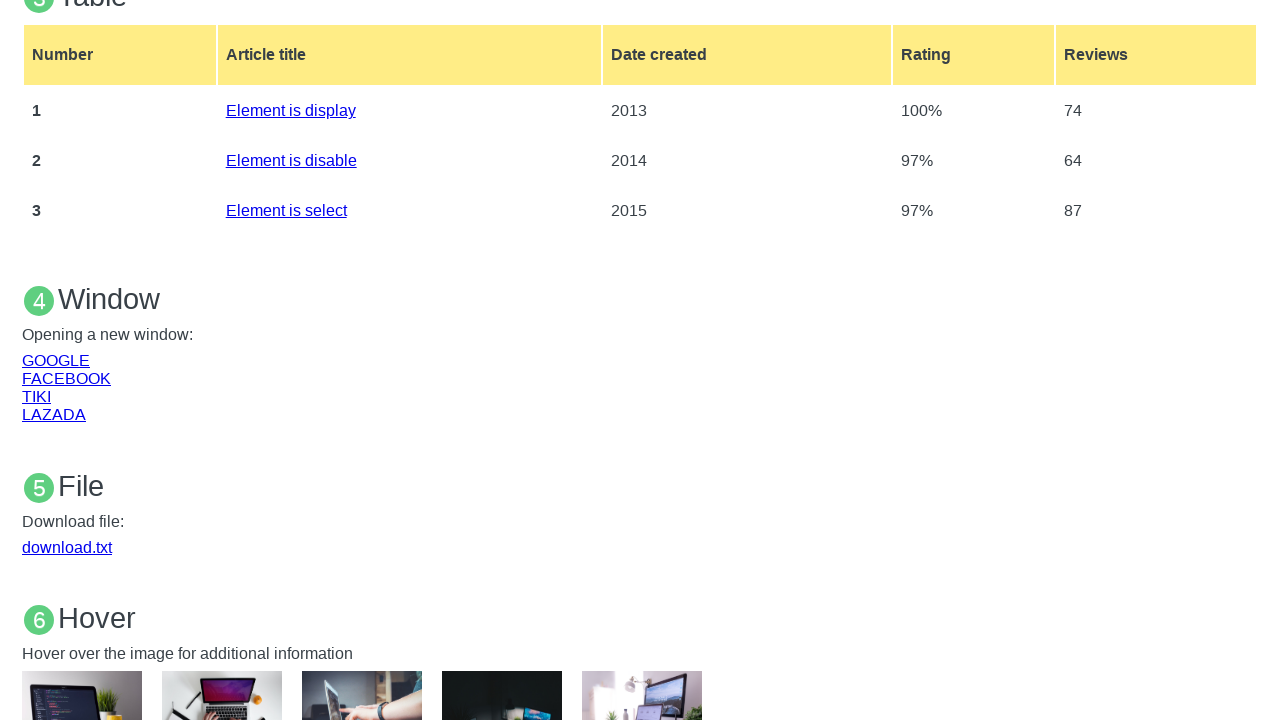

Closed Facebook tab
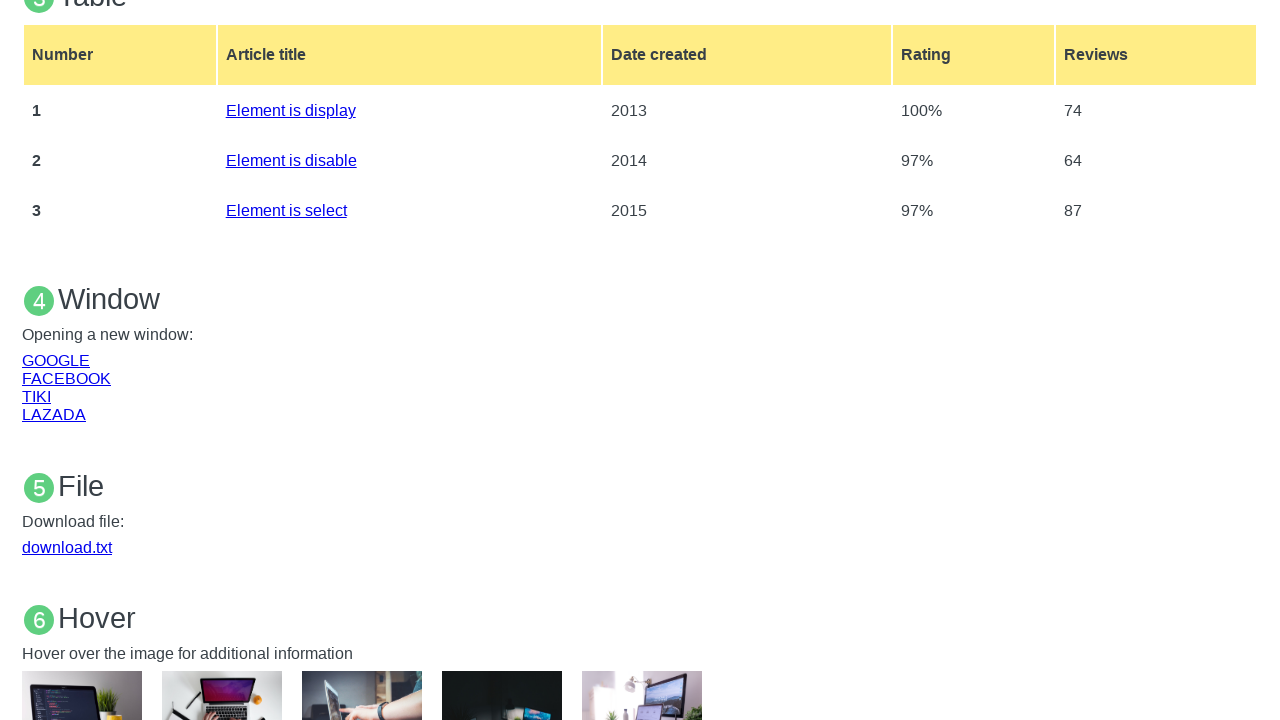

Closed Tiki tab
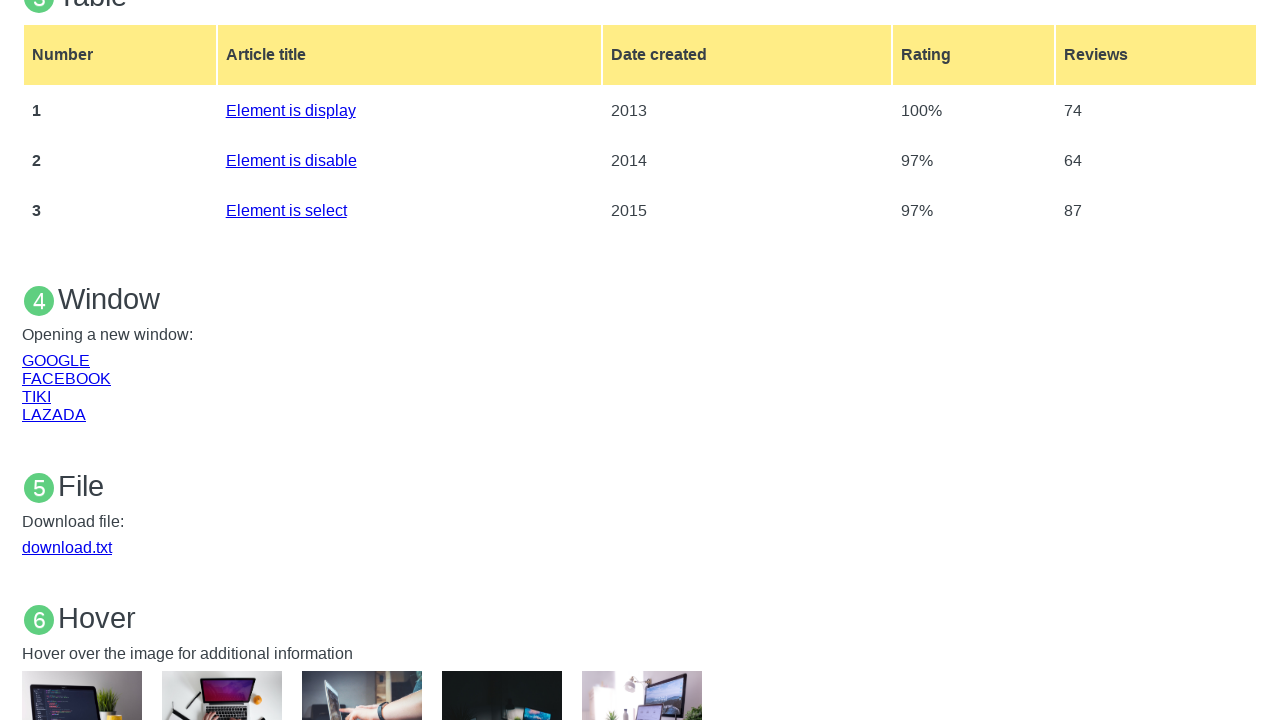

Verified parent page is active with GOOGLE link visible
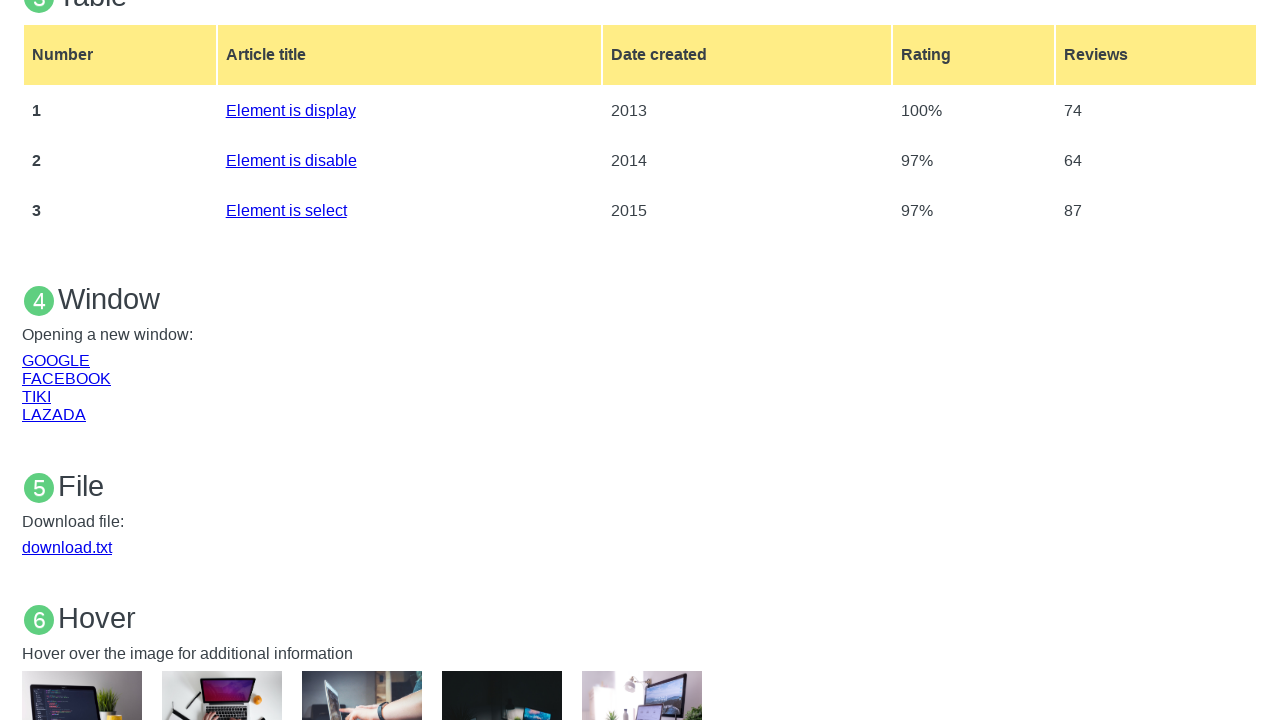

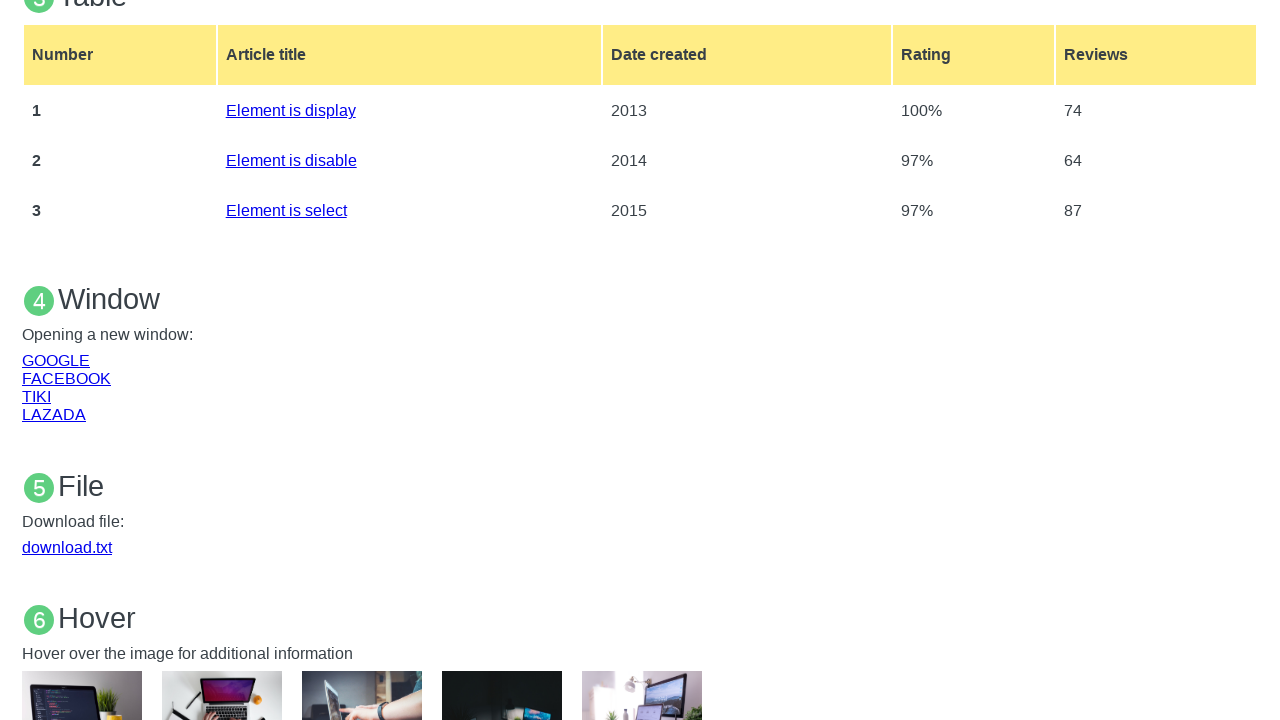